Tests navigation from a 404 error page to the main news page by clicking a home link and verifying the redirect URL.

Starting URL: https://news.mail.ru/404/

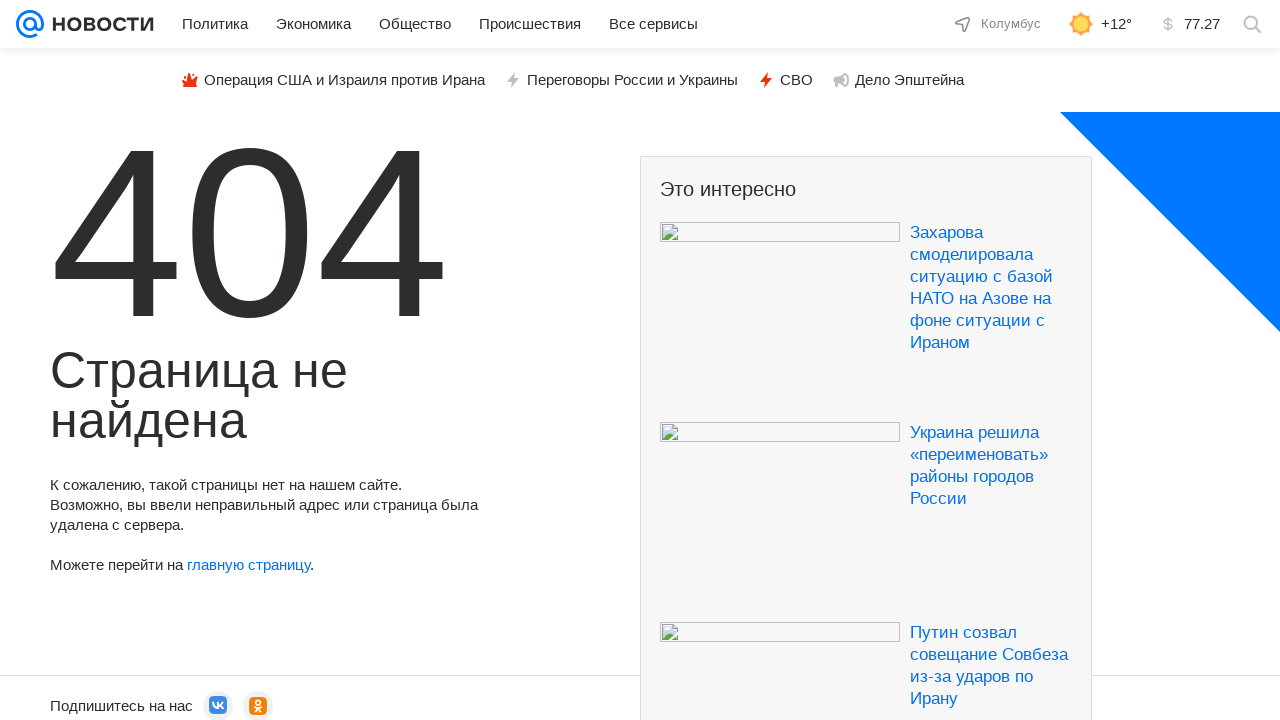

Clicked home link on 404 page at (248, 565) on a[href='/']
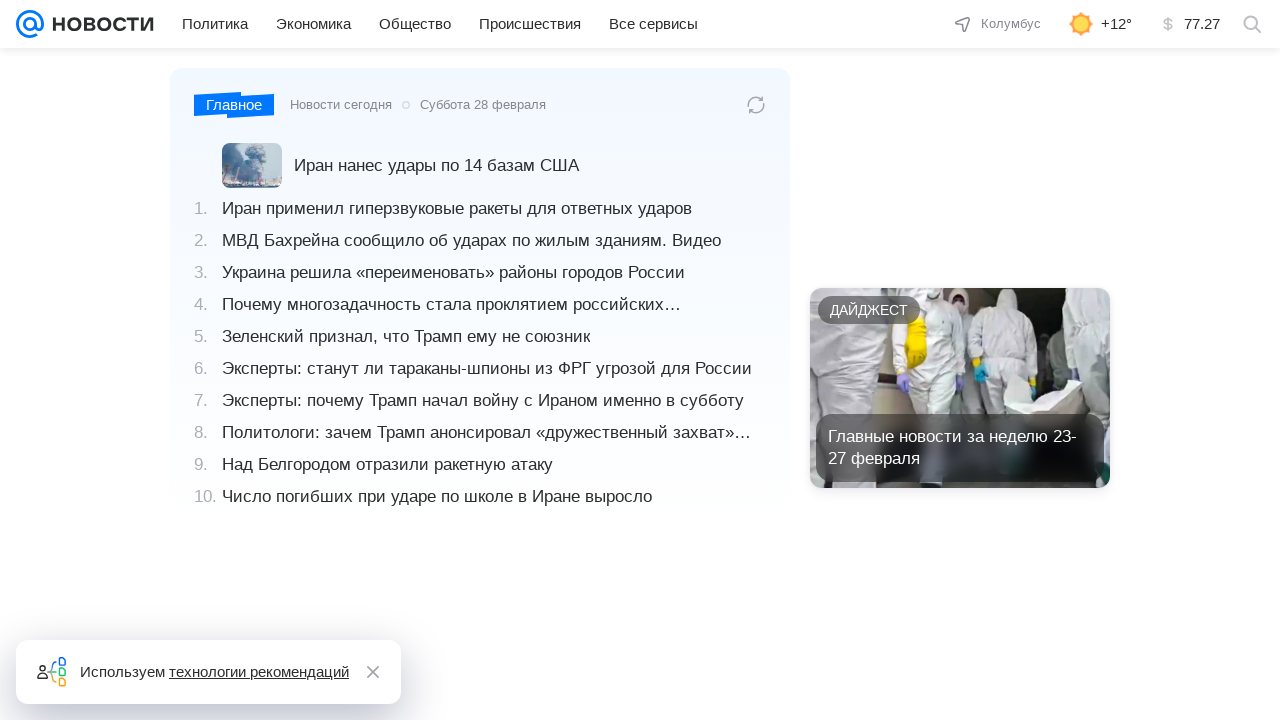

Navigation to main news page completed
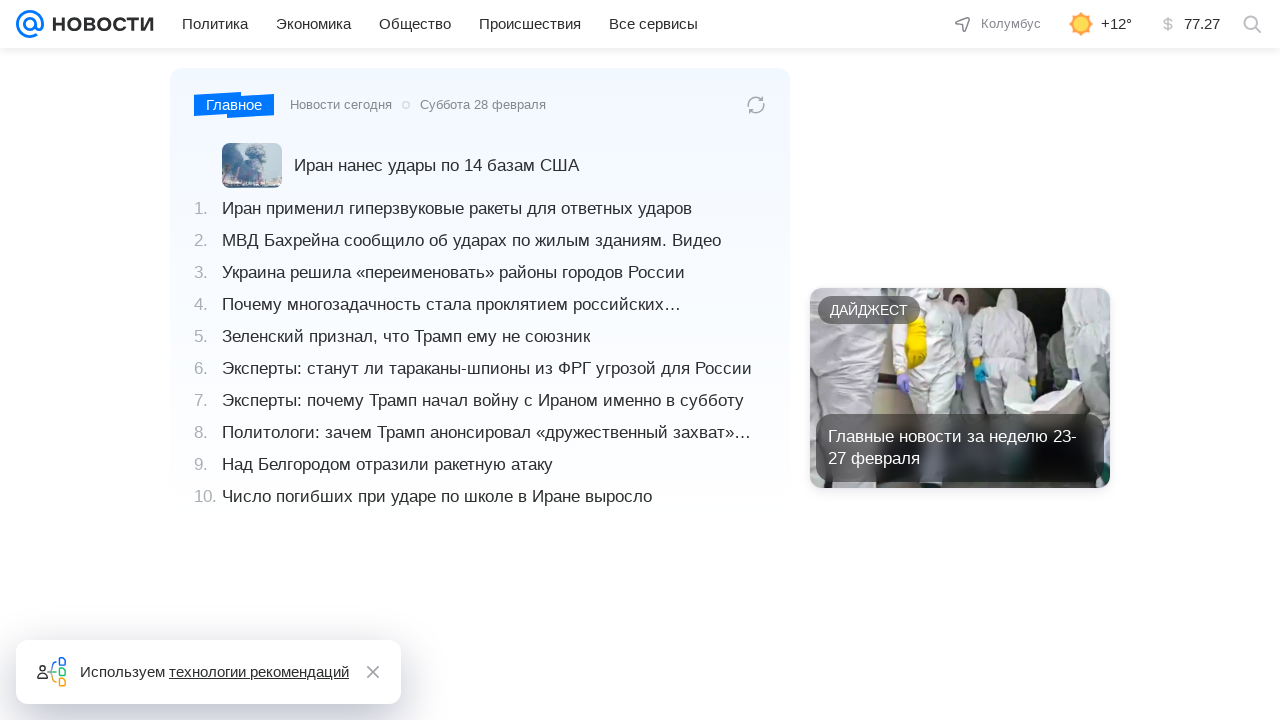

Verified redirect URL matches expected main news page URL
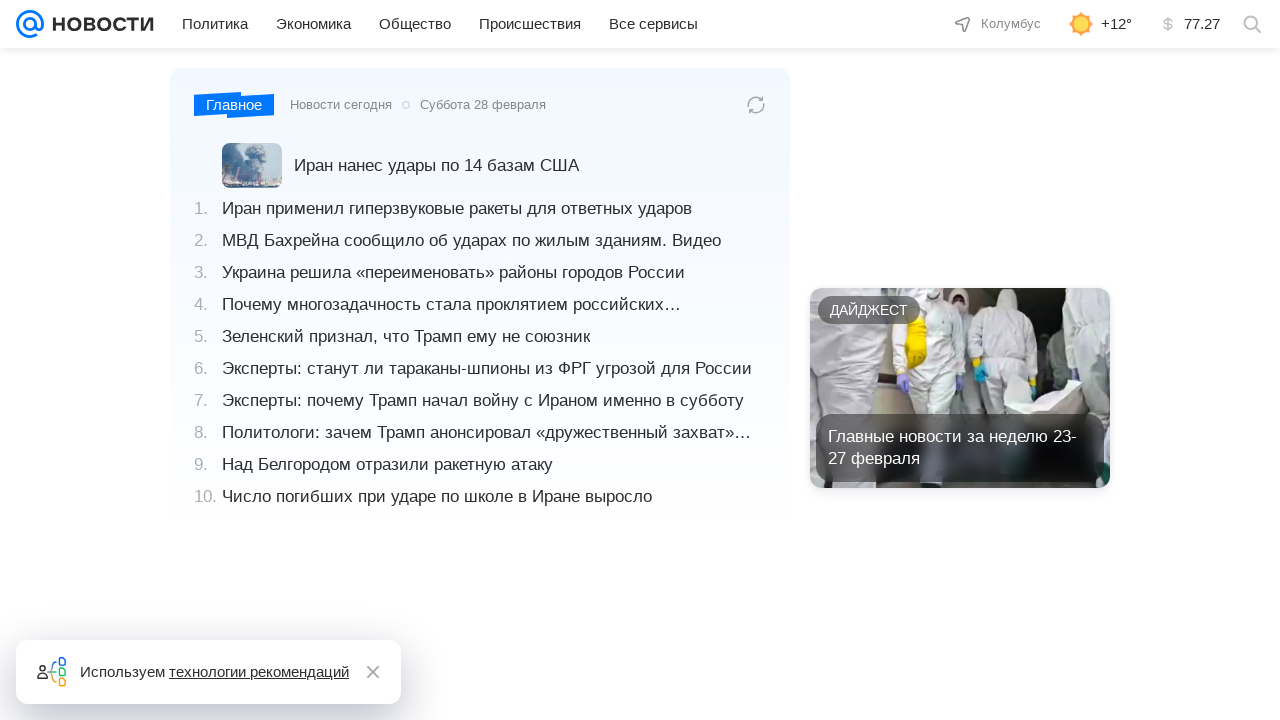

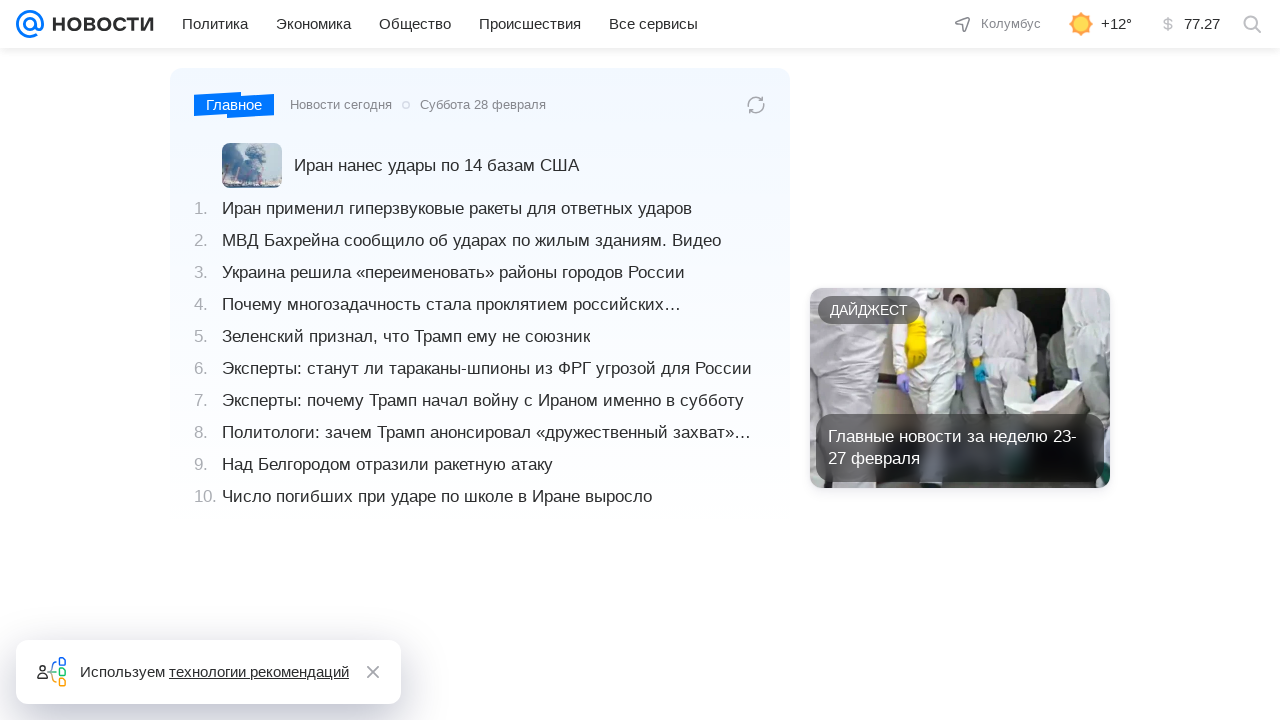